Navigates to the ToolsQA automation practice form page and maximizes the browser window. This is a basic browser initialization test.

Starting URL: http://toolsqa.wpengine.com/automation-practice-form/

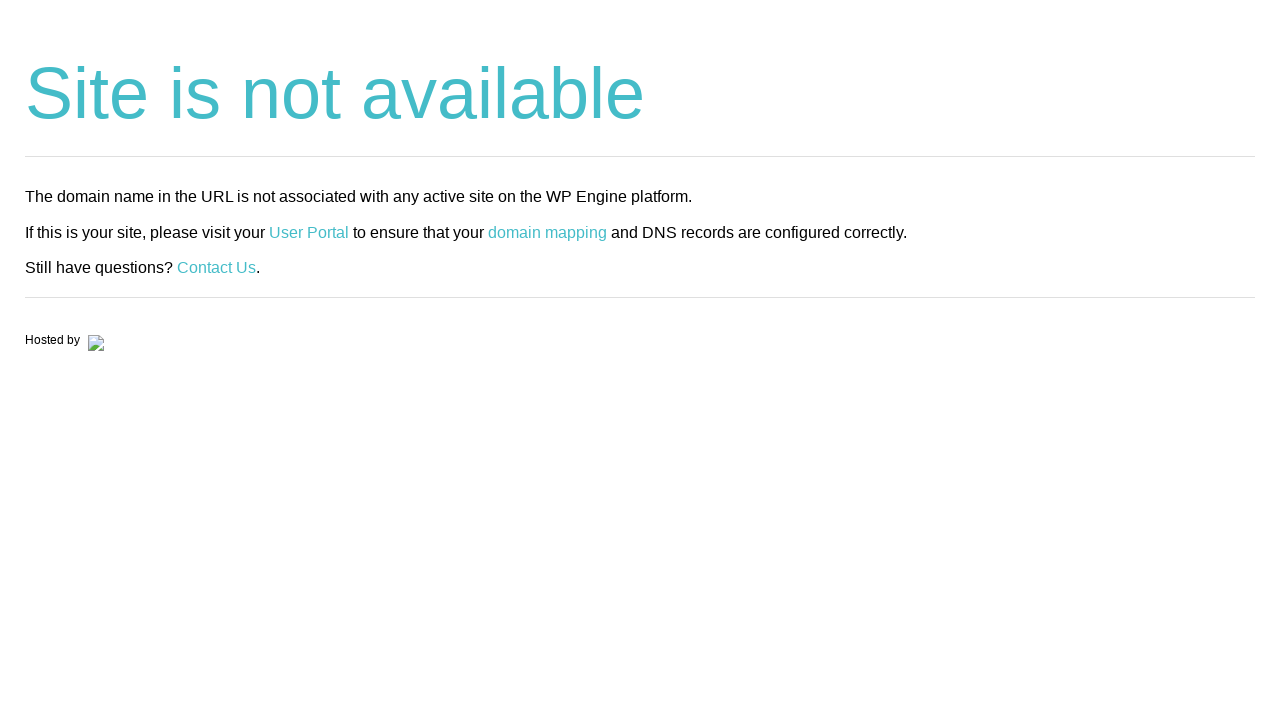

Maximized browser window to 1920x1080
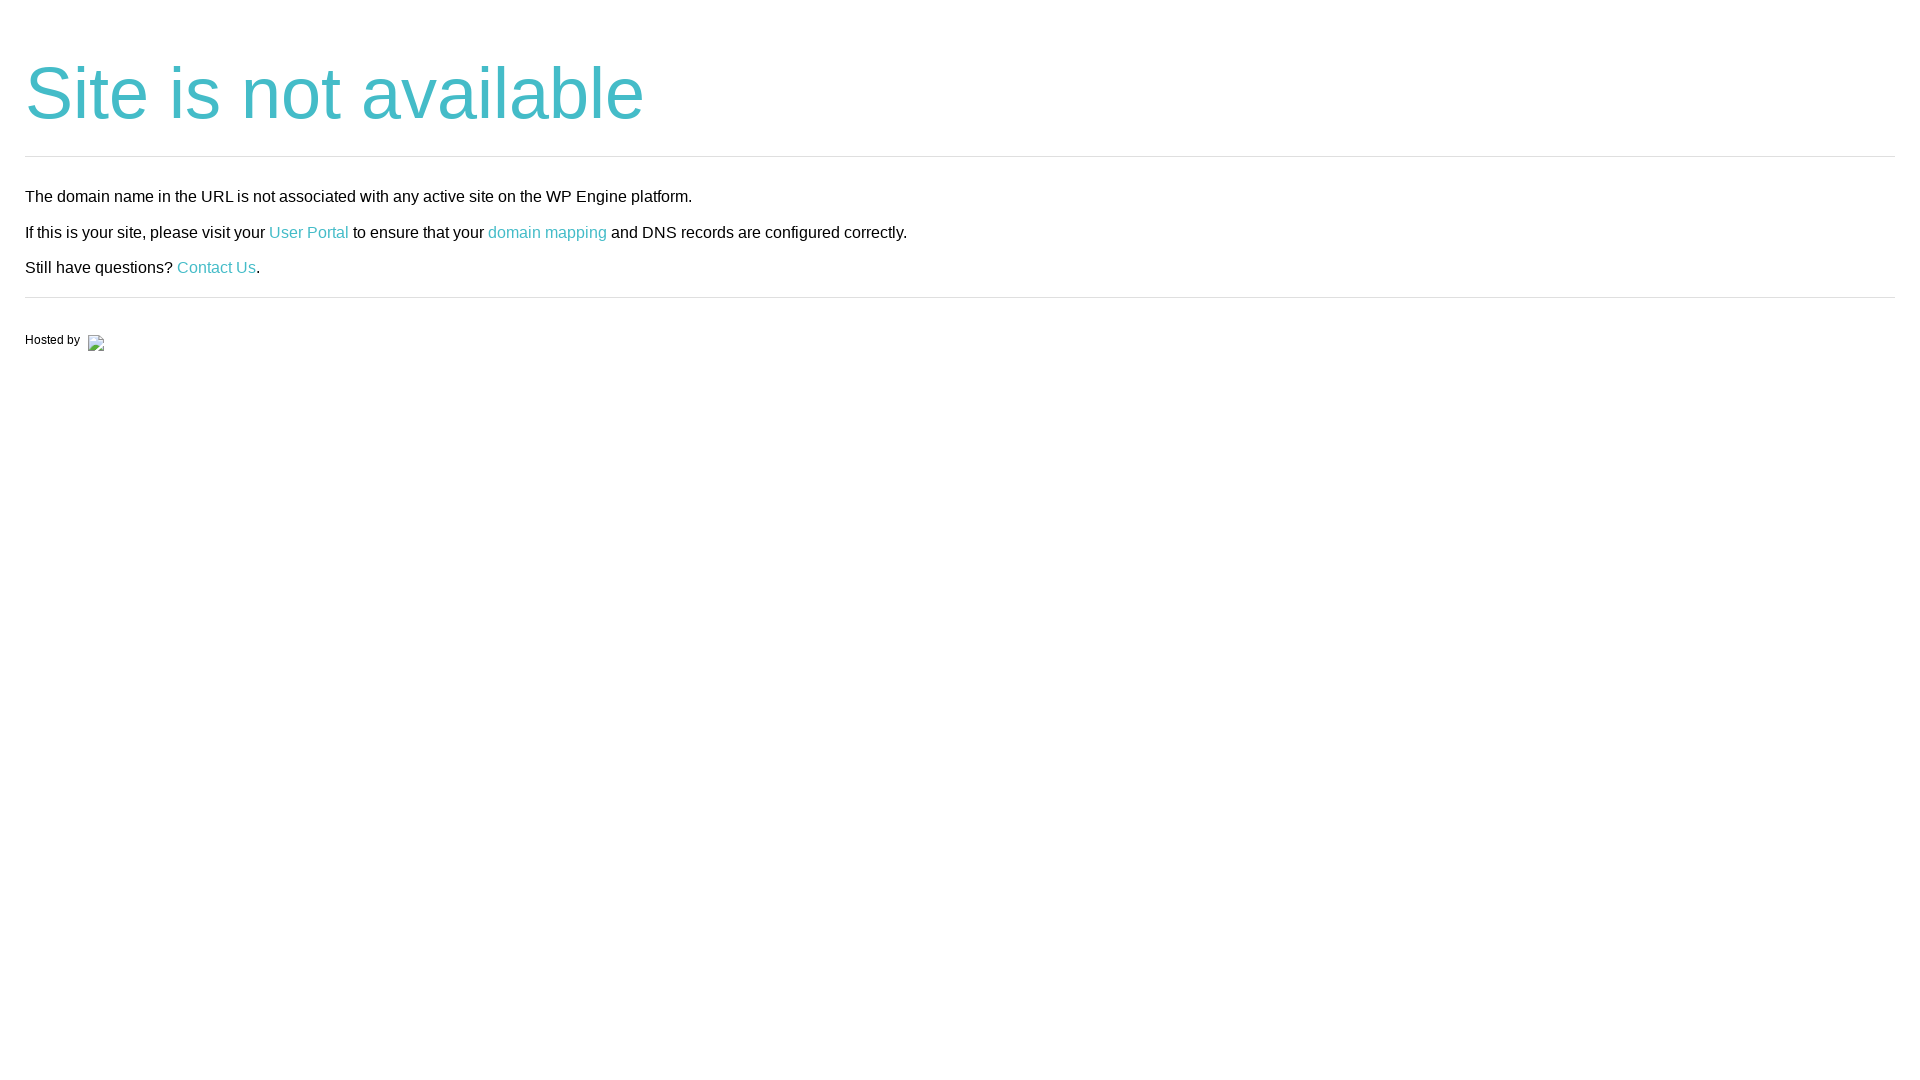

Page fully loaded (DOM content loaded)
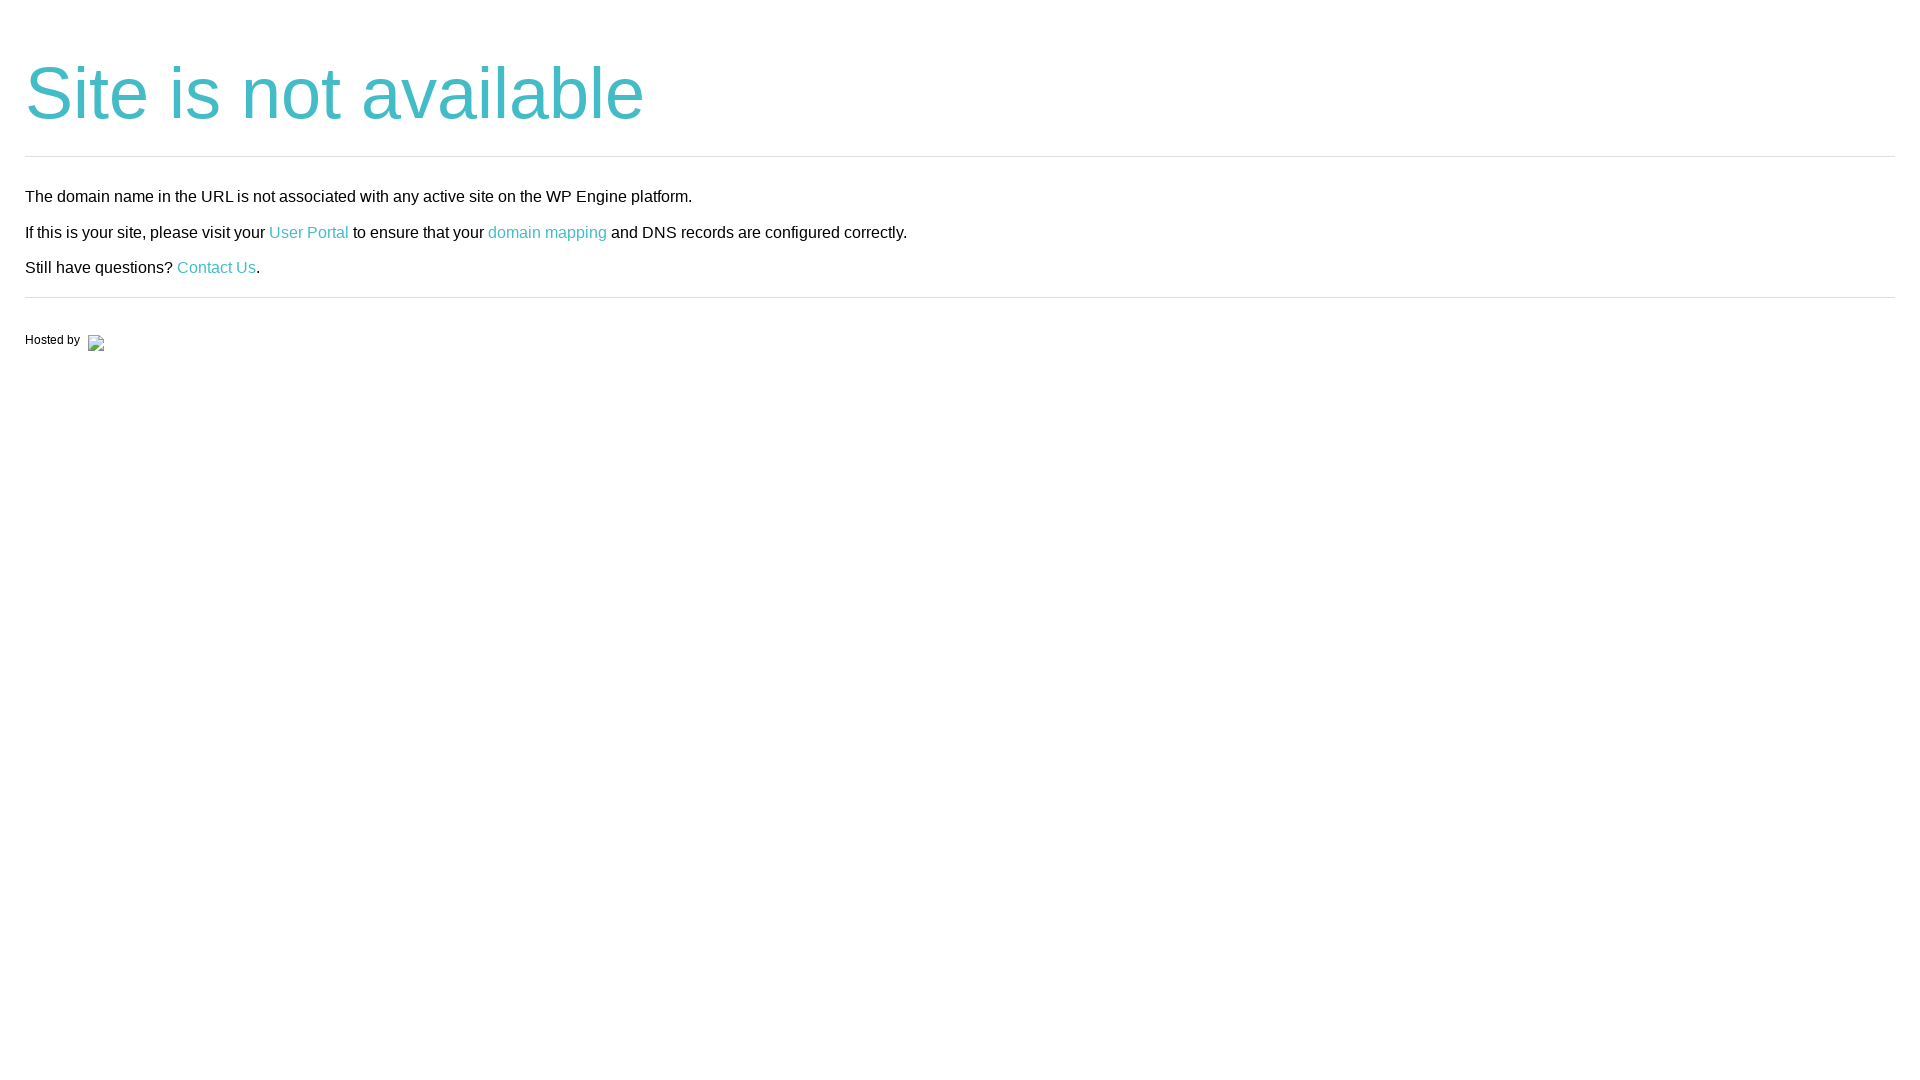

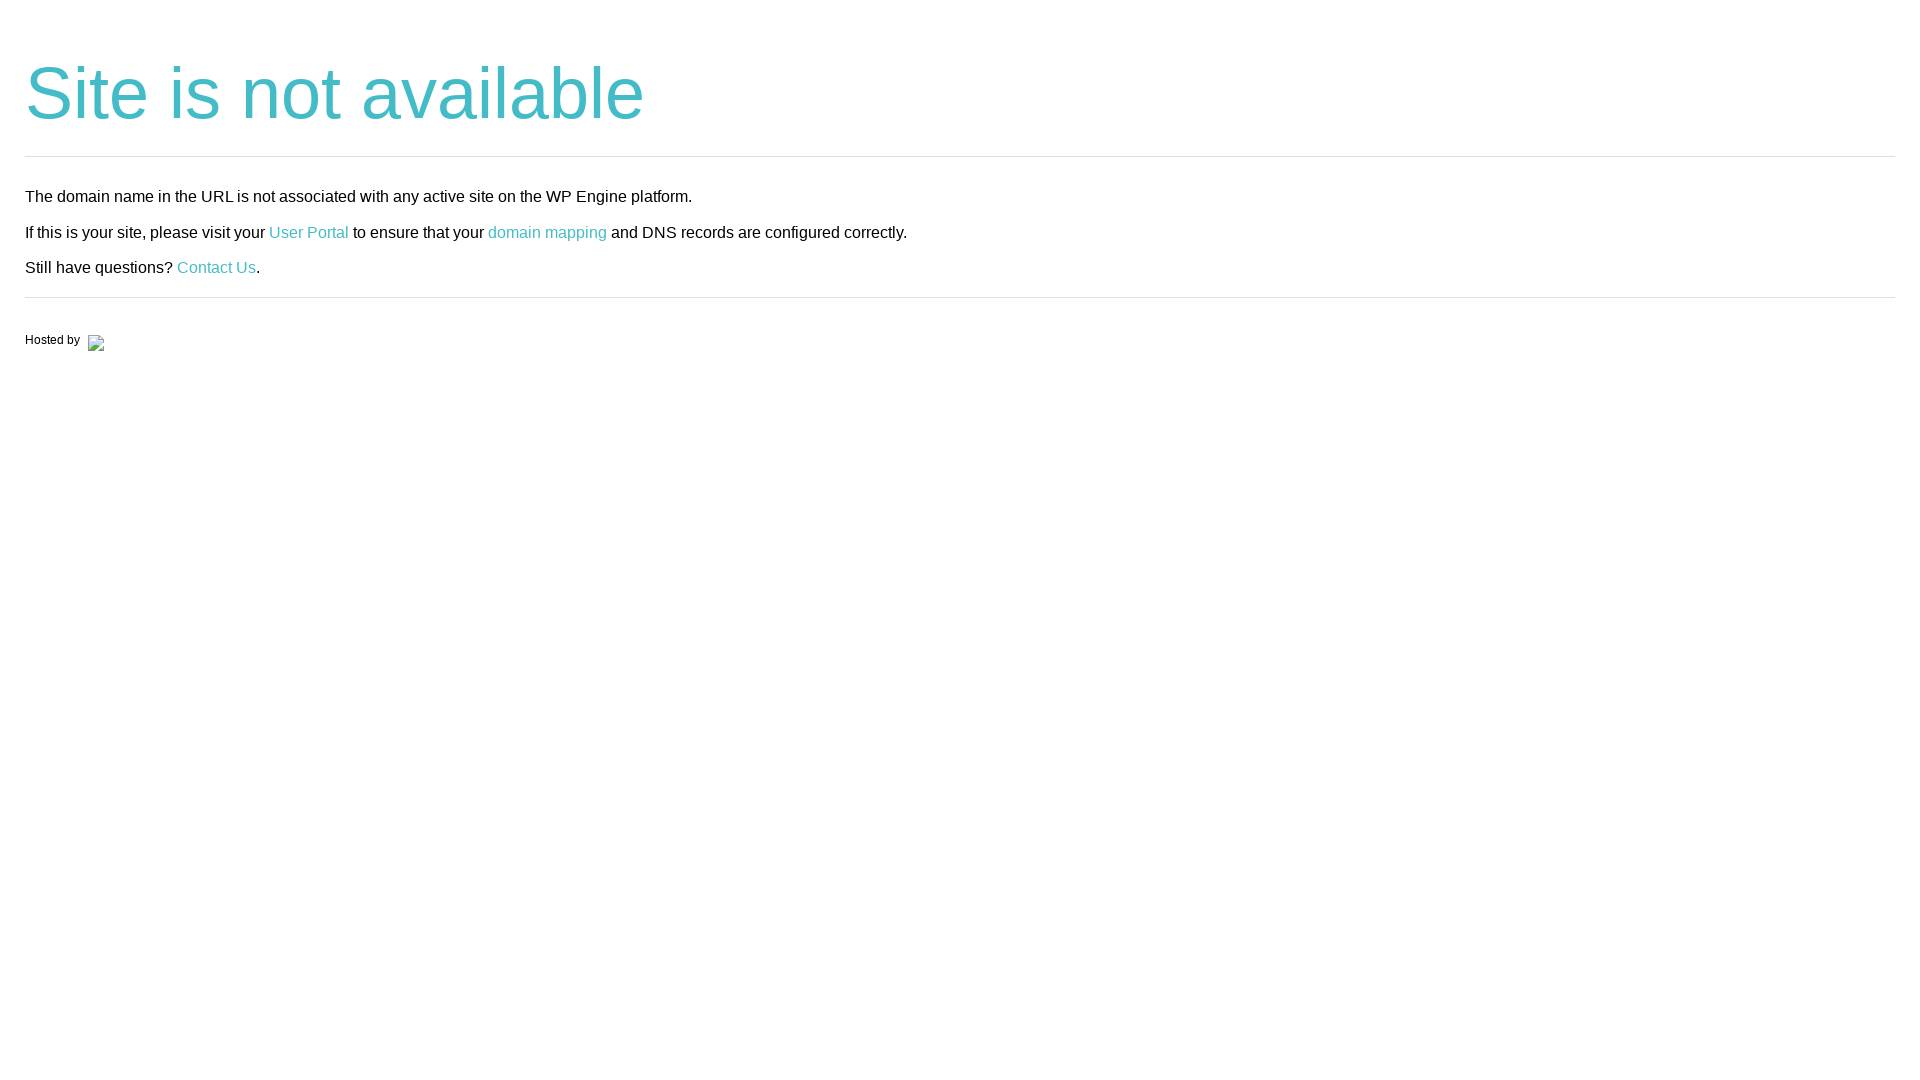